Tests drag and drop functionality by dragging an element and dropping it onto a target drop zone

Starting URL: https://crossbrowsertesting.github.io/drag-and-drop.html

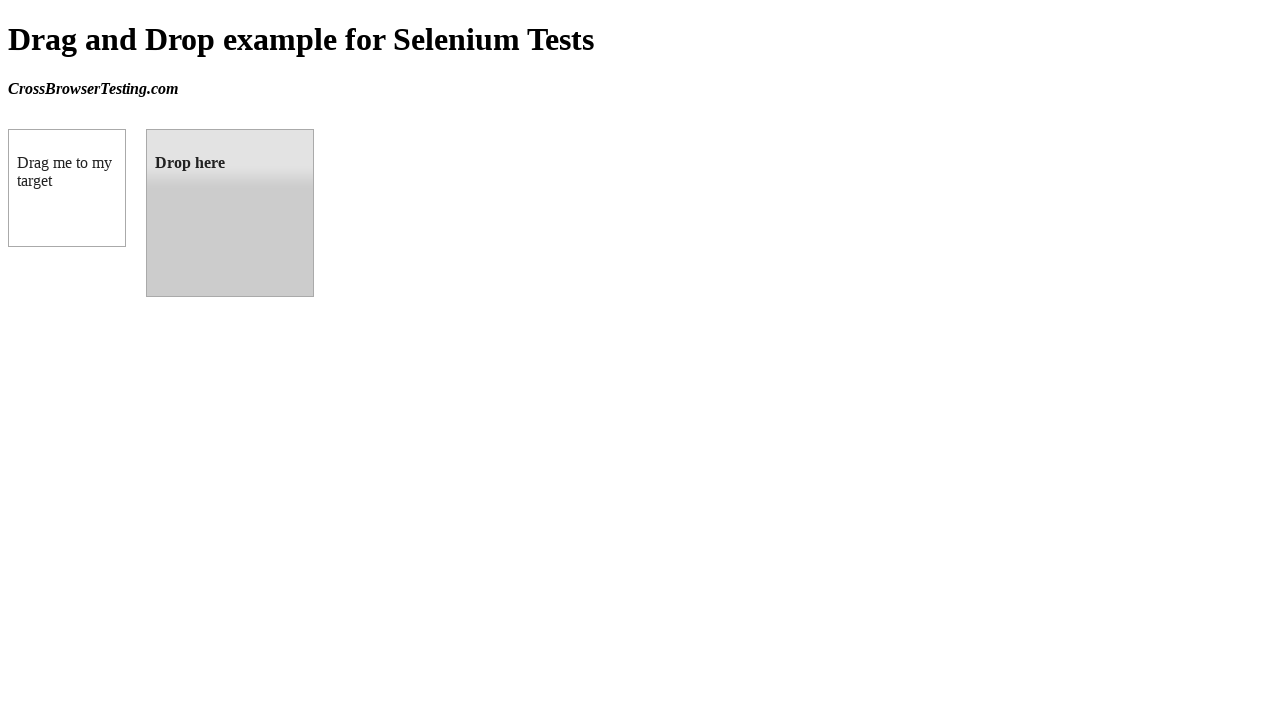

Waited for draggable element to be present
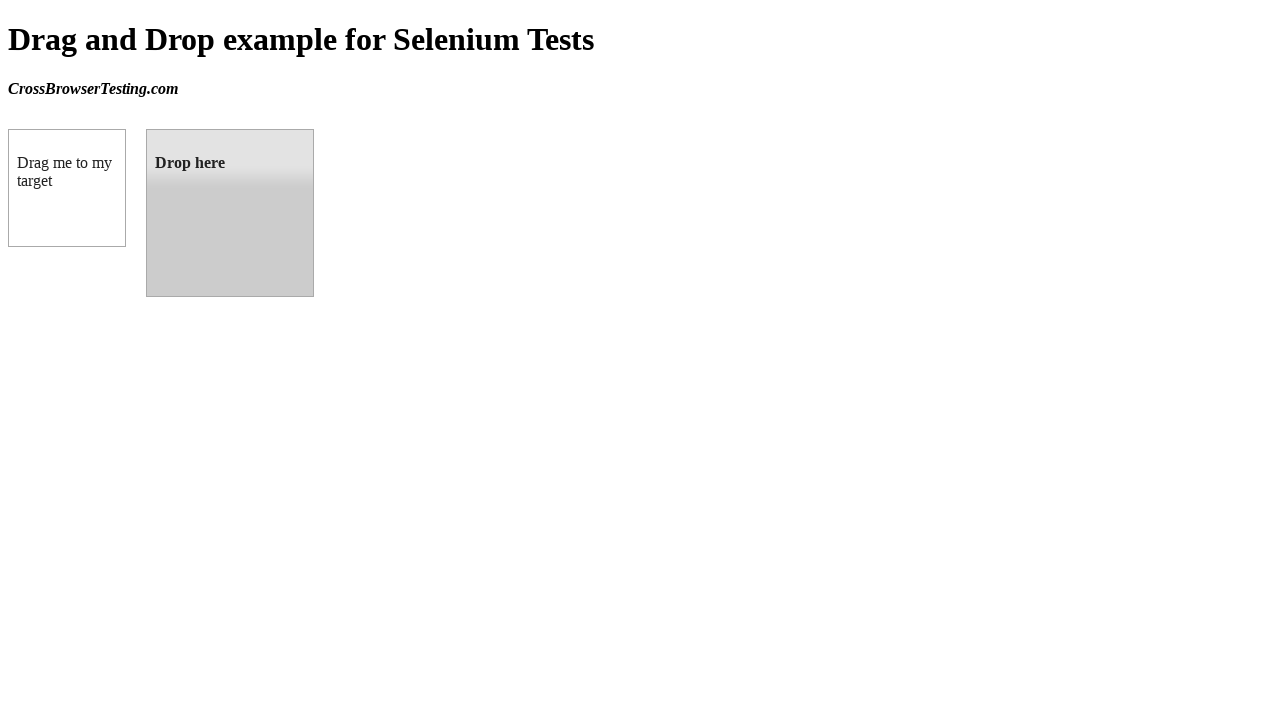

Waited for droppable element to be present
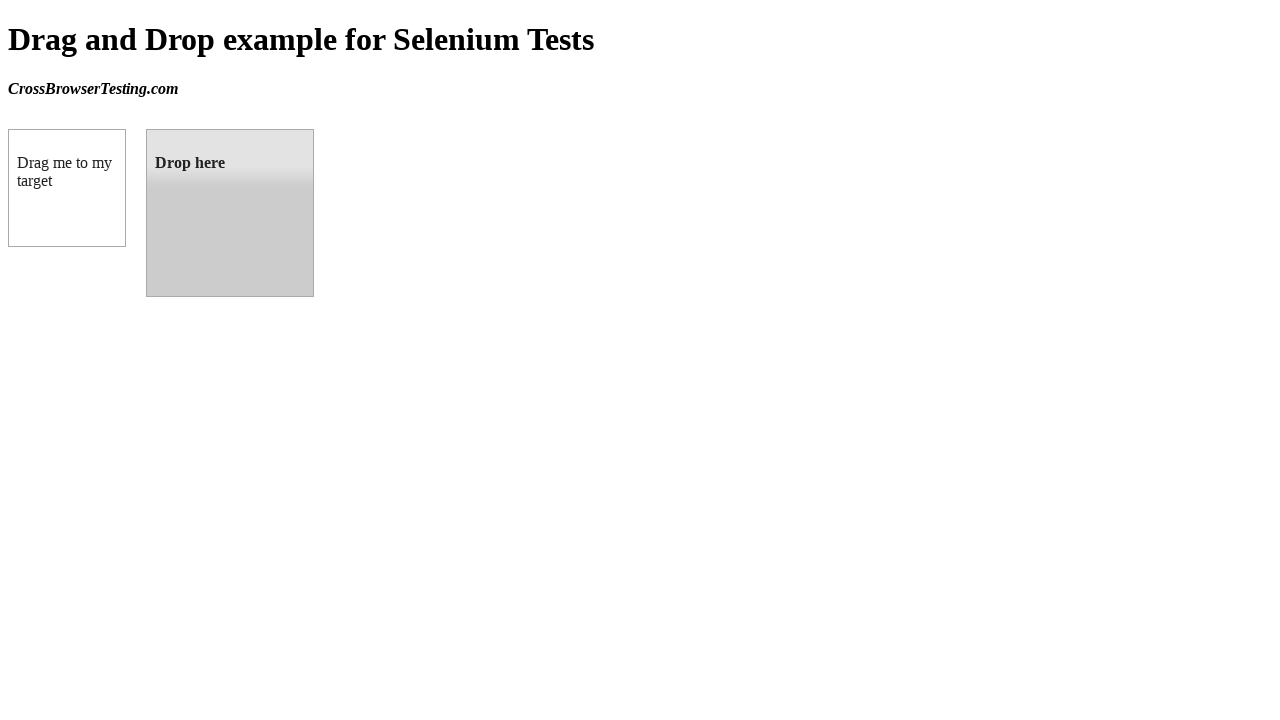

Dragged element from #draggable and dropped it onto #droppable at (230, 213)
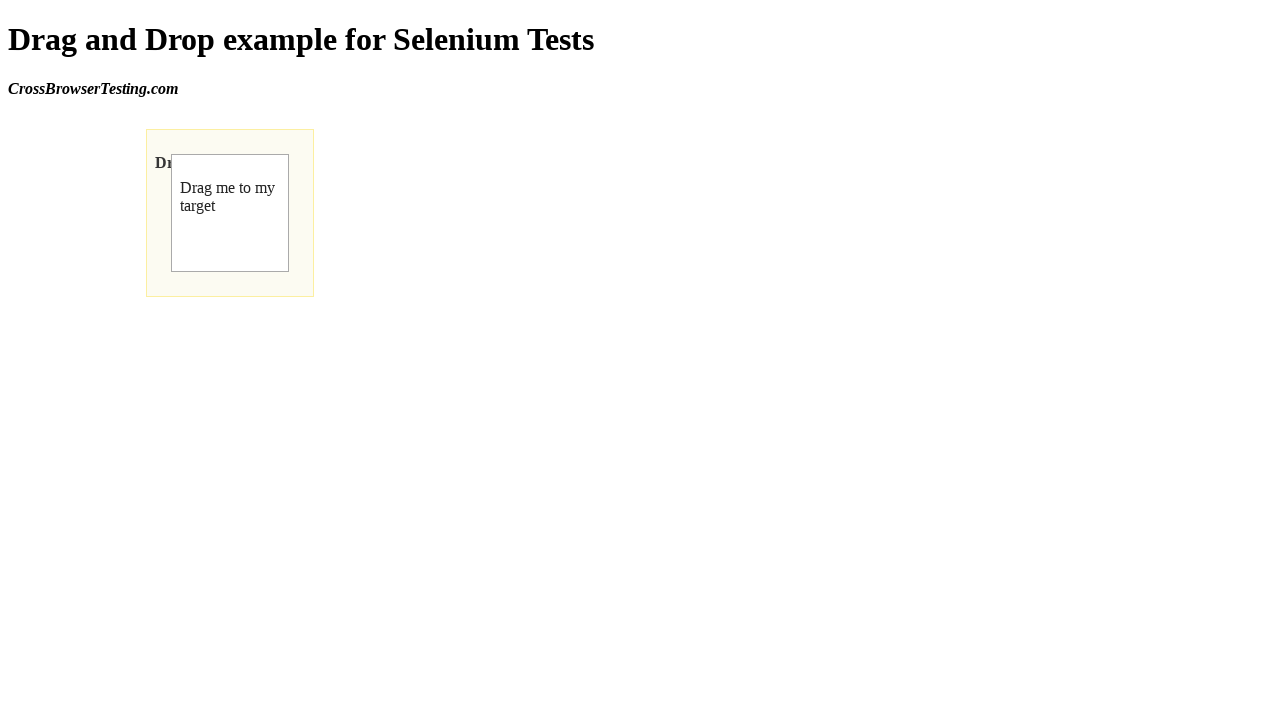

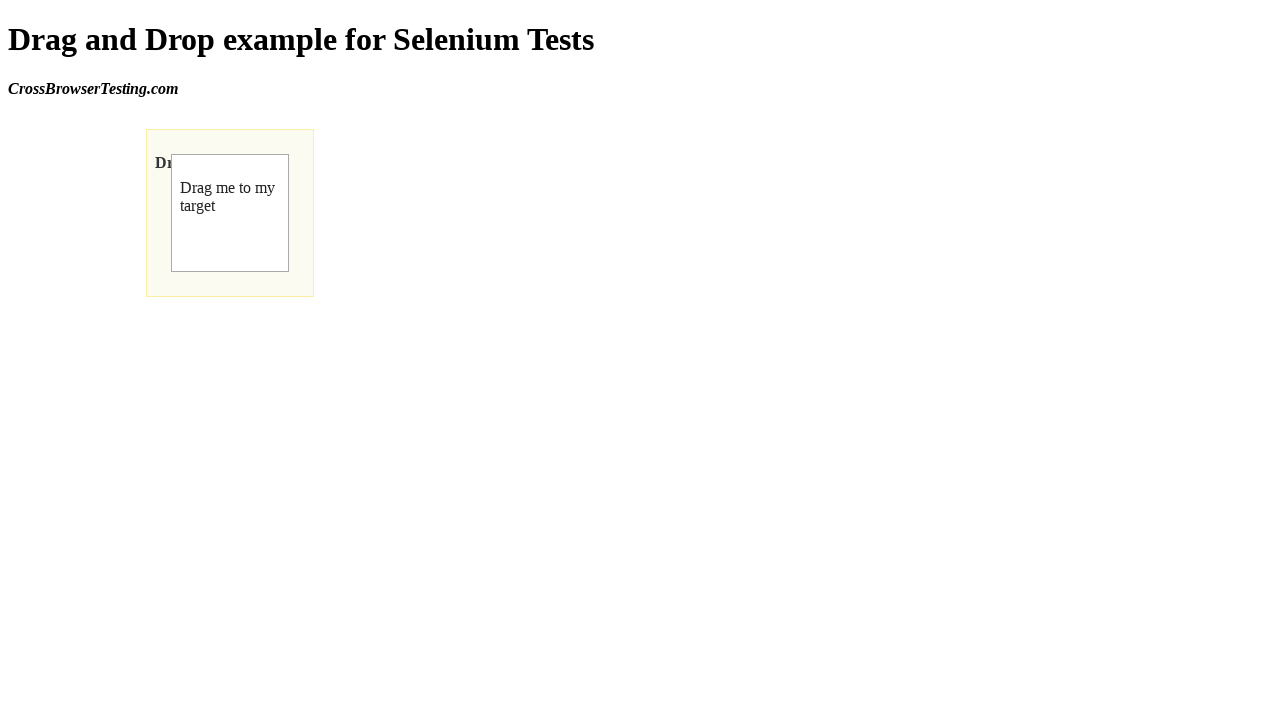